Tests that invalid login credentials display the error message "Epic sadface: Username and password do not match any user in this service"

Starting URL: https://www.saucedemo.com/

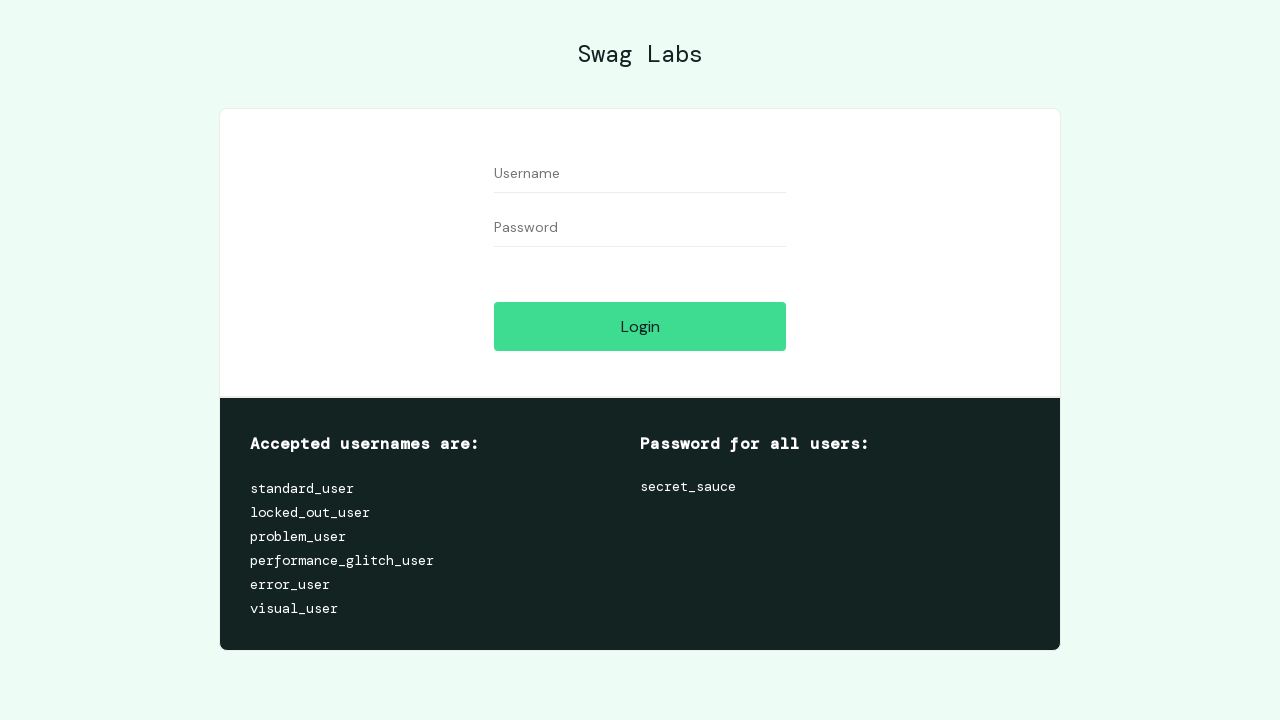

Username field is visible on login page
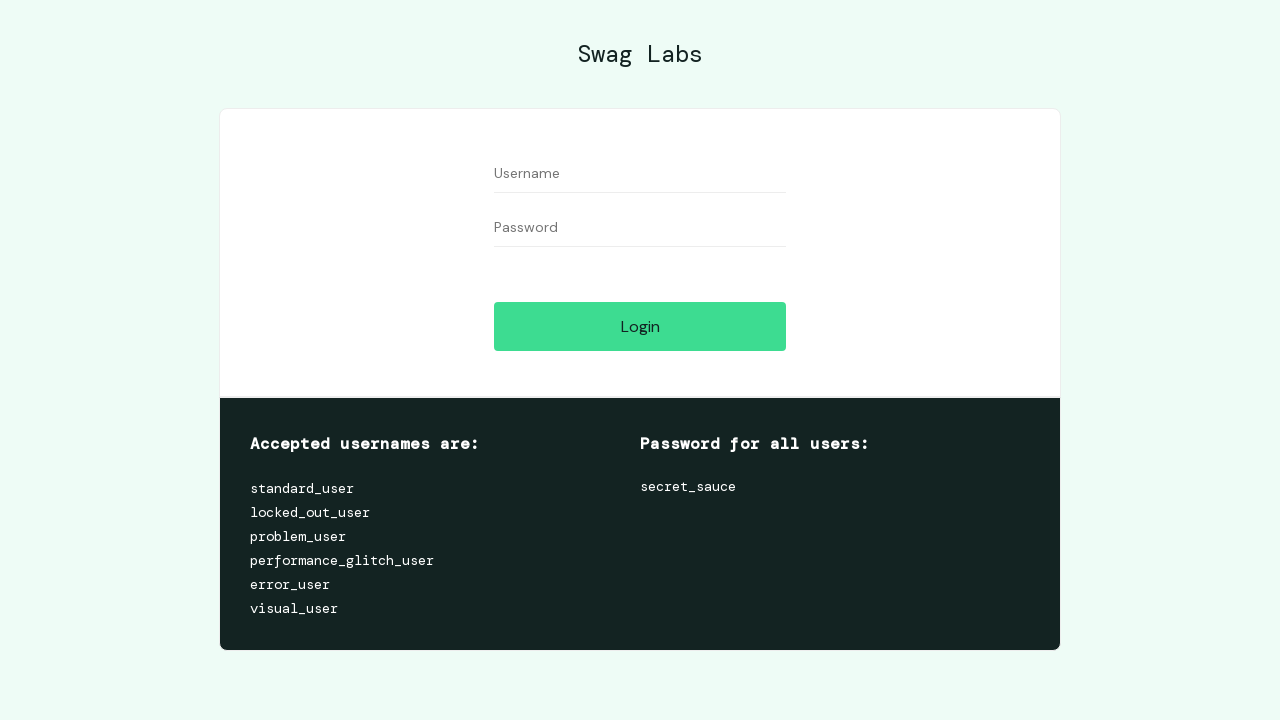

Entered invalid username 'deneme1' on #user-name
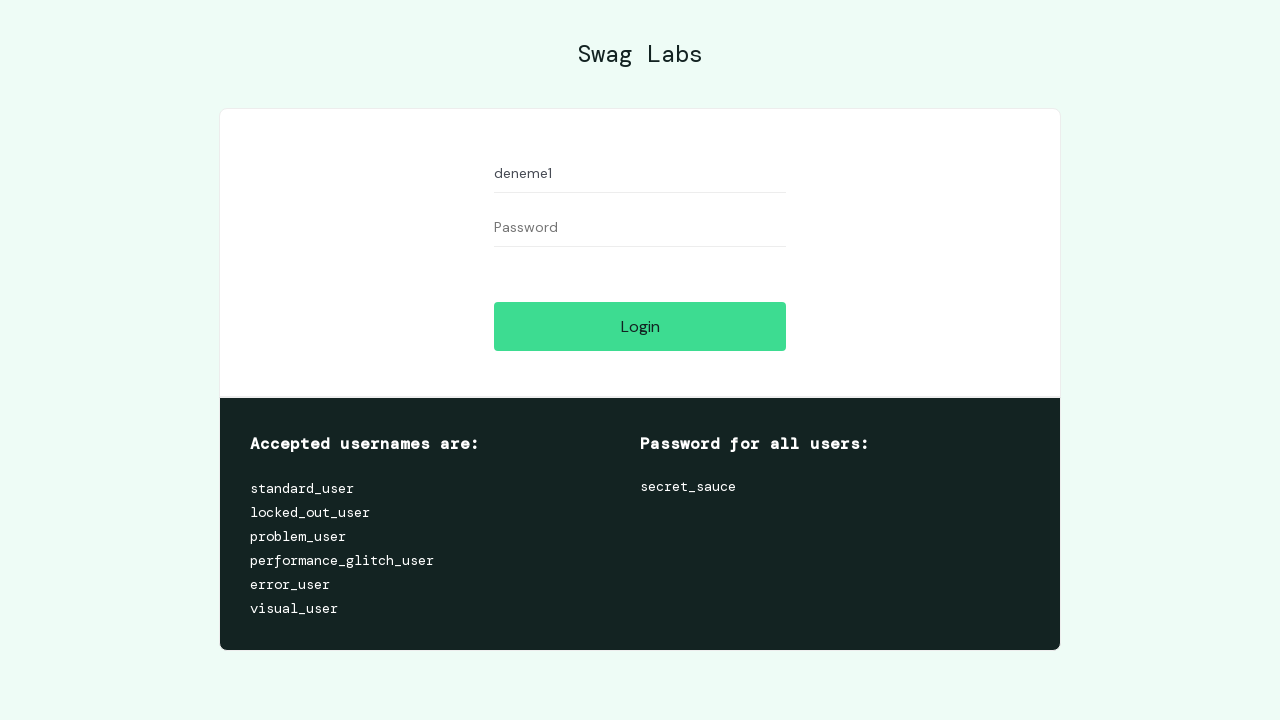

Entered invalid password '123' on #password
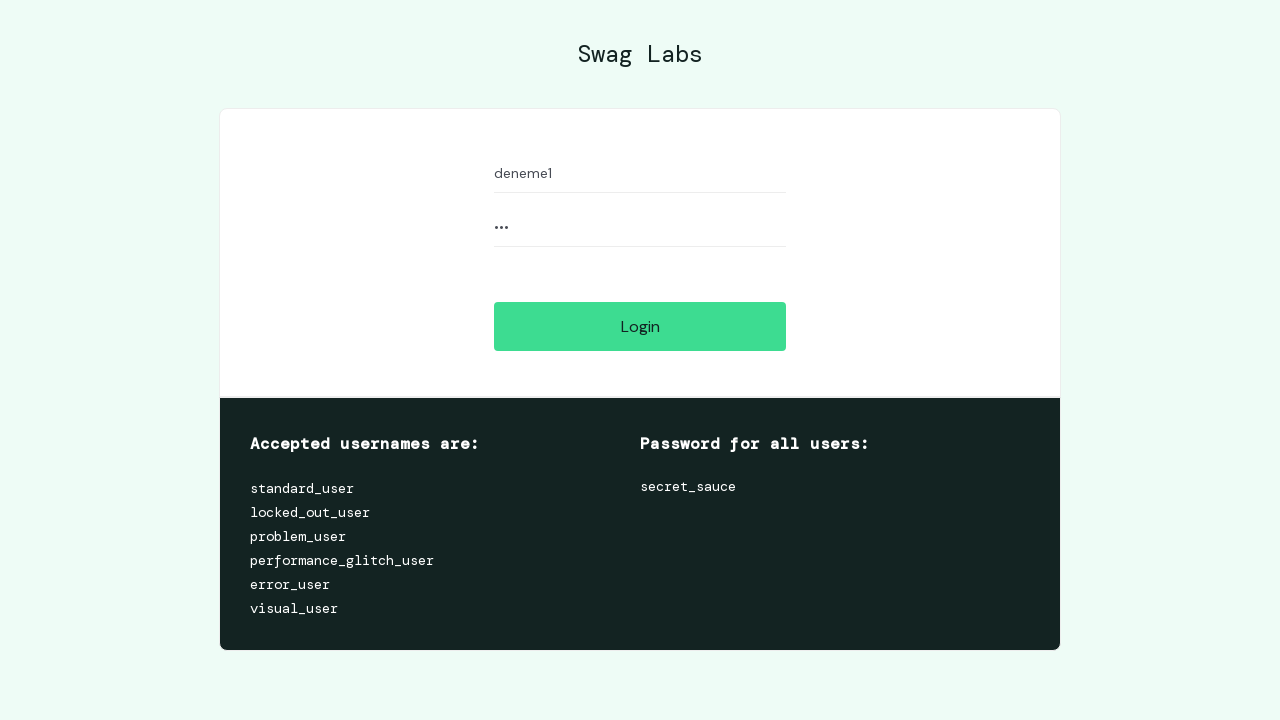

Clicked login button with invalid credentials at (640, 326) on #login-button
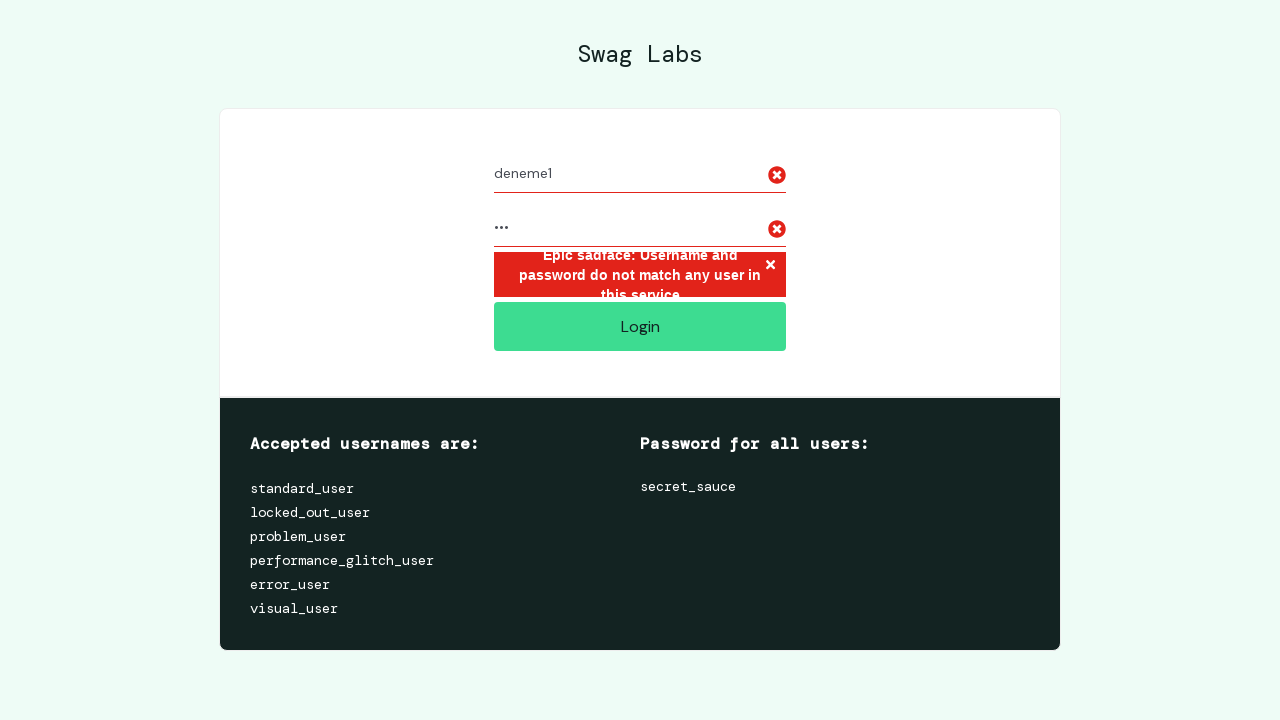

Located error message element
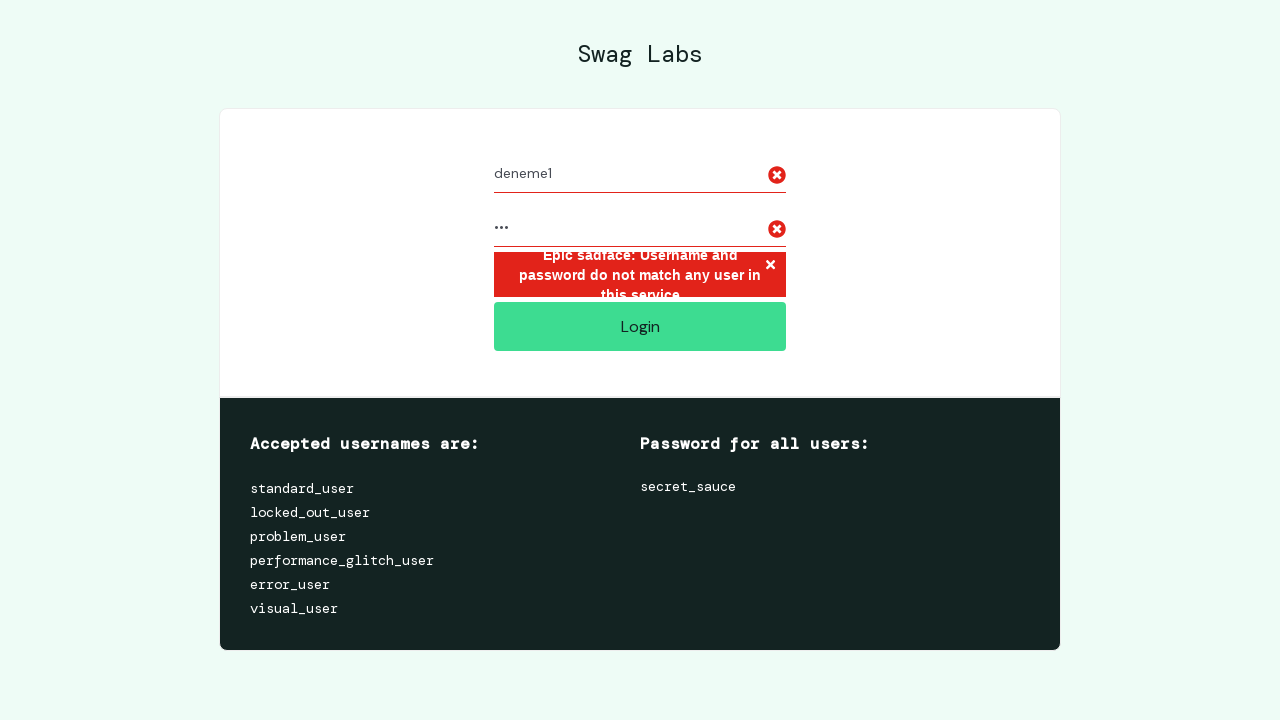

Error message is visible
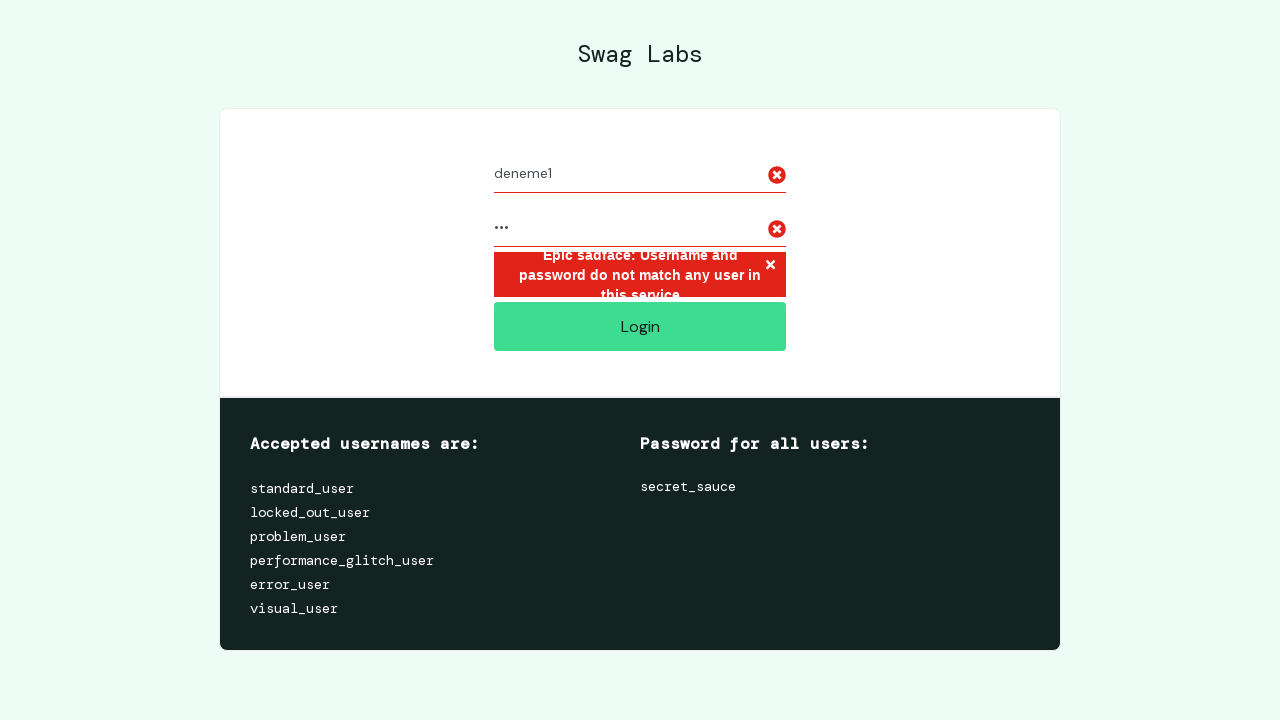

Verified error message: 'Epic sadface: Username and password do not match any user in this service'
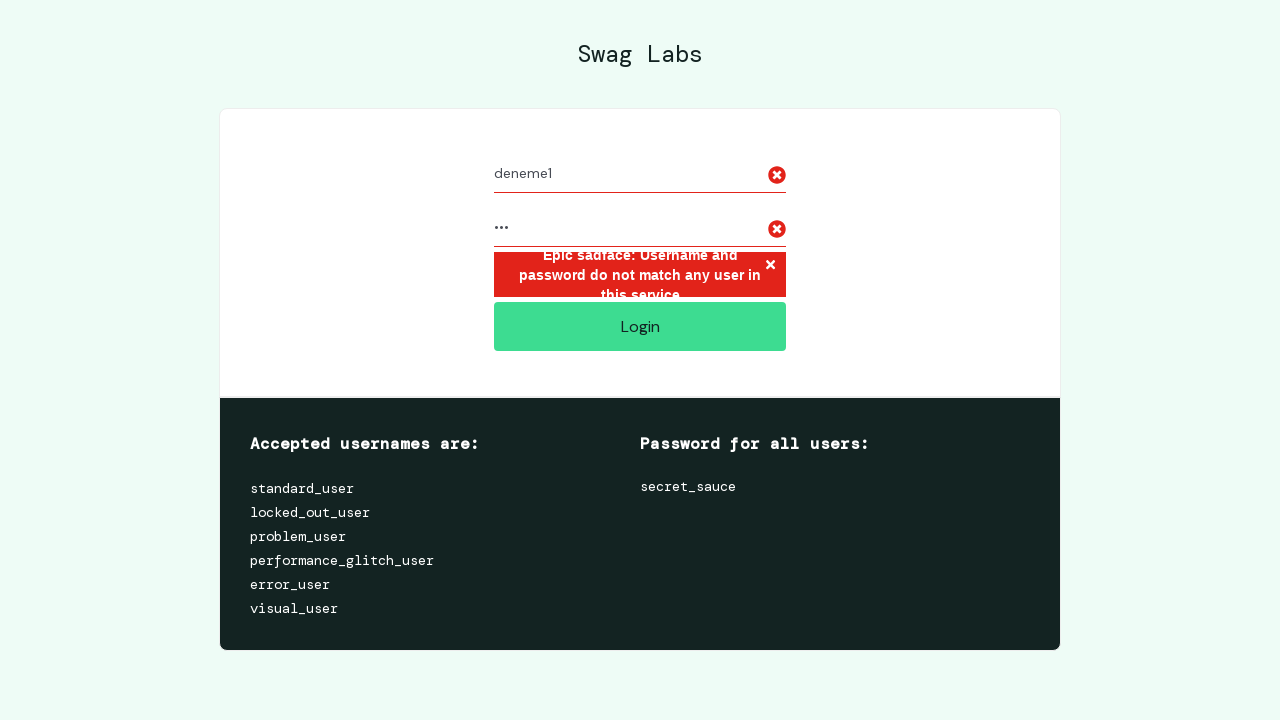

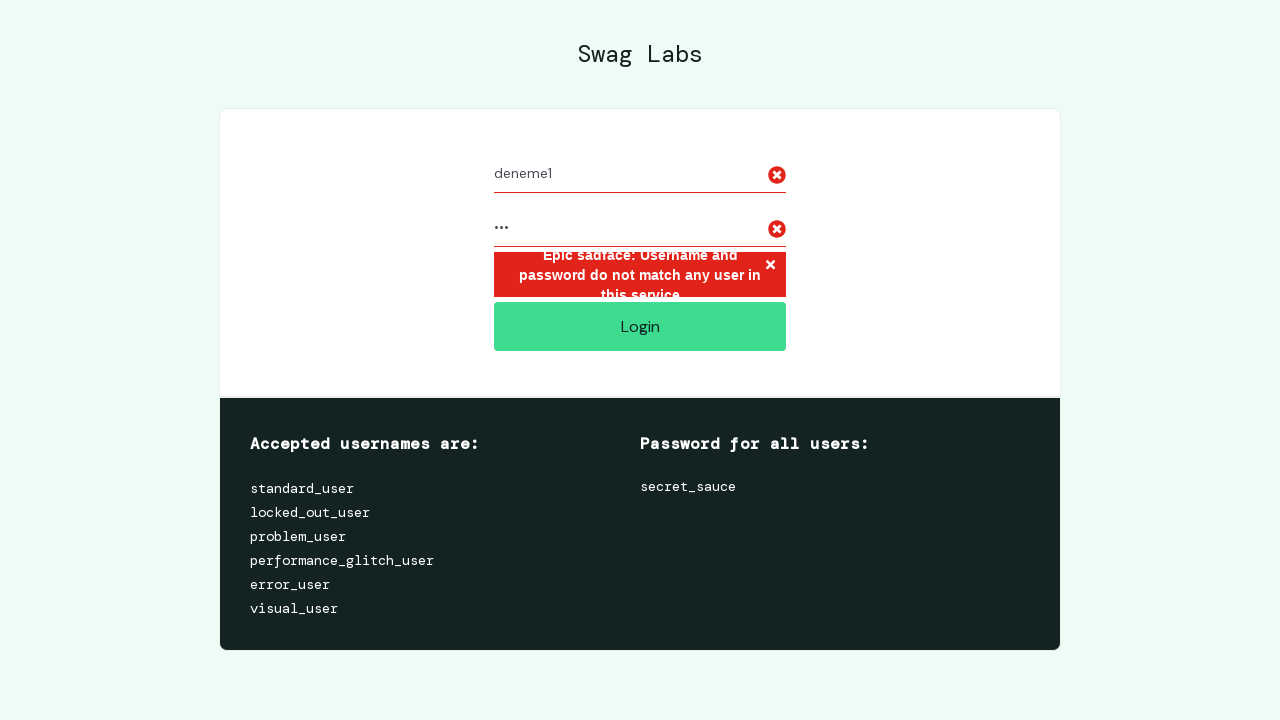